Tests pagination by clicking on page 2 link and verifying the URL changes to the second page

Starting URL: http://demostore.supersqa.com/

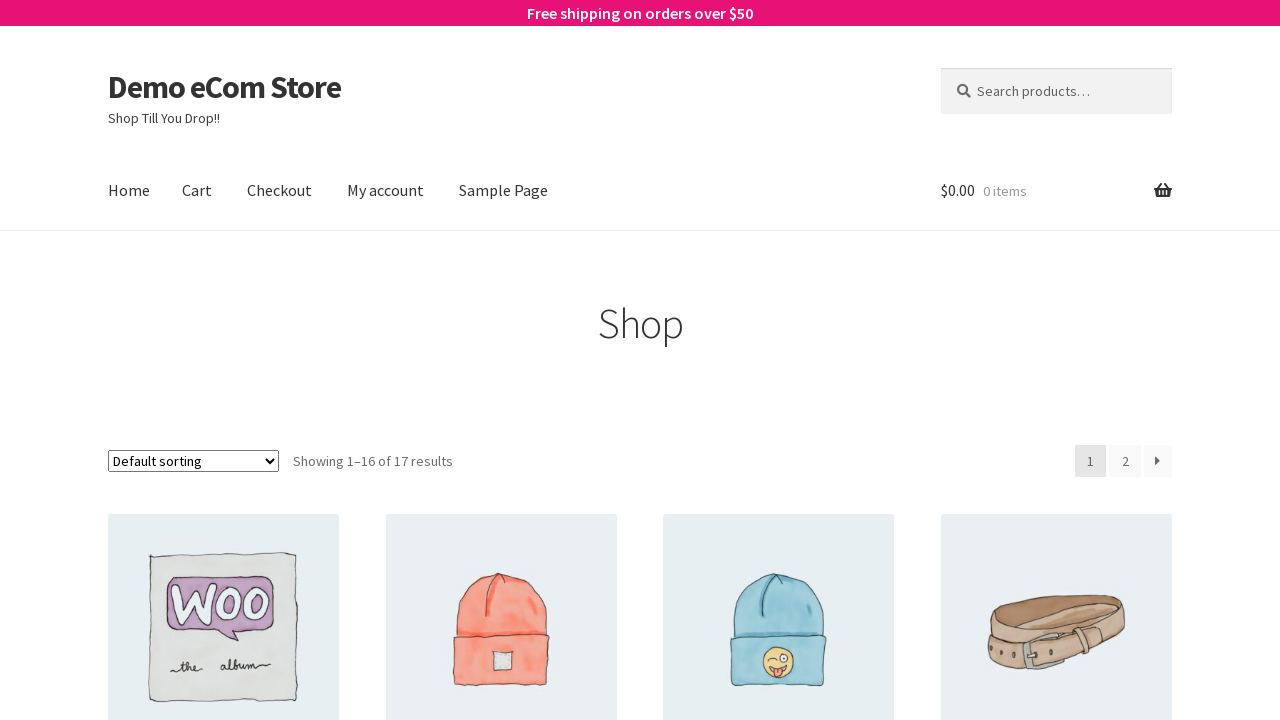

Clicked on page 2 pagination link at (1125, 461) on #main > div:nth-child(2) > nav > ul > li:nth-child(2) > a
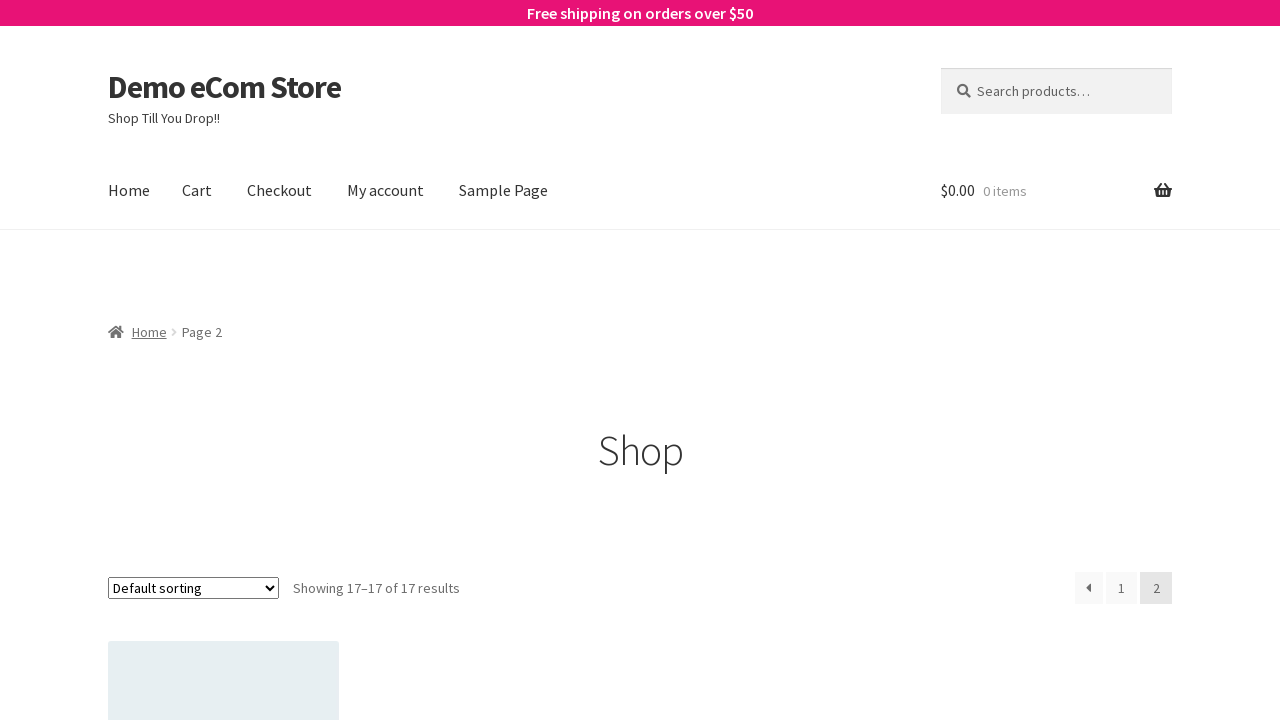

Waited for URL to change to page 2
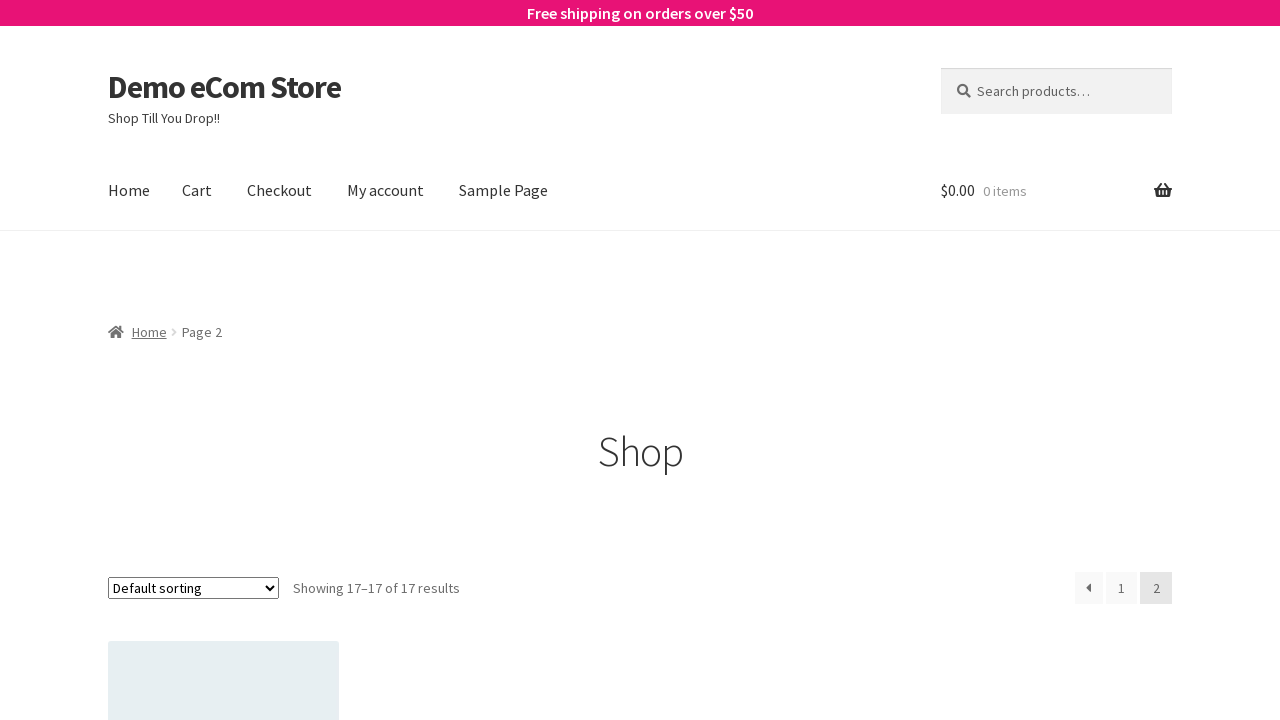

Verified URL is now pointing to page 2
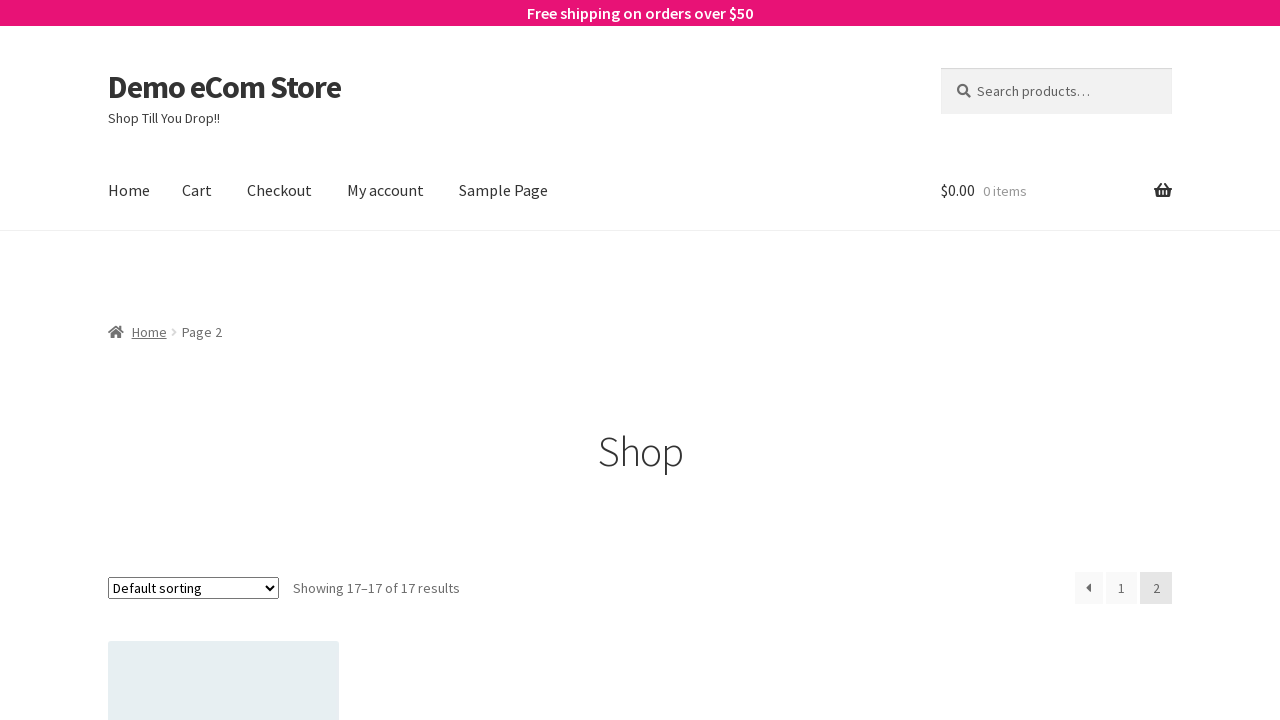

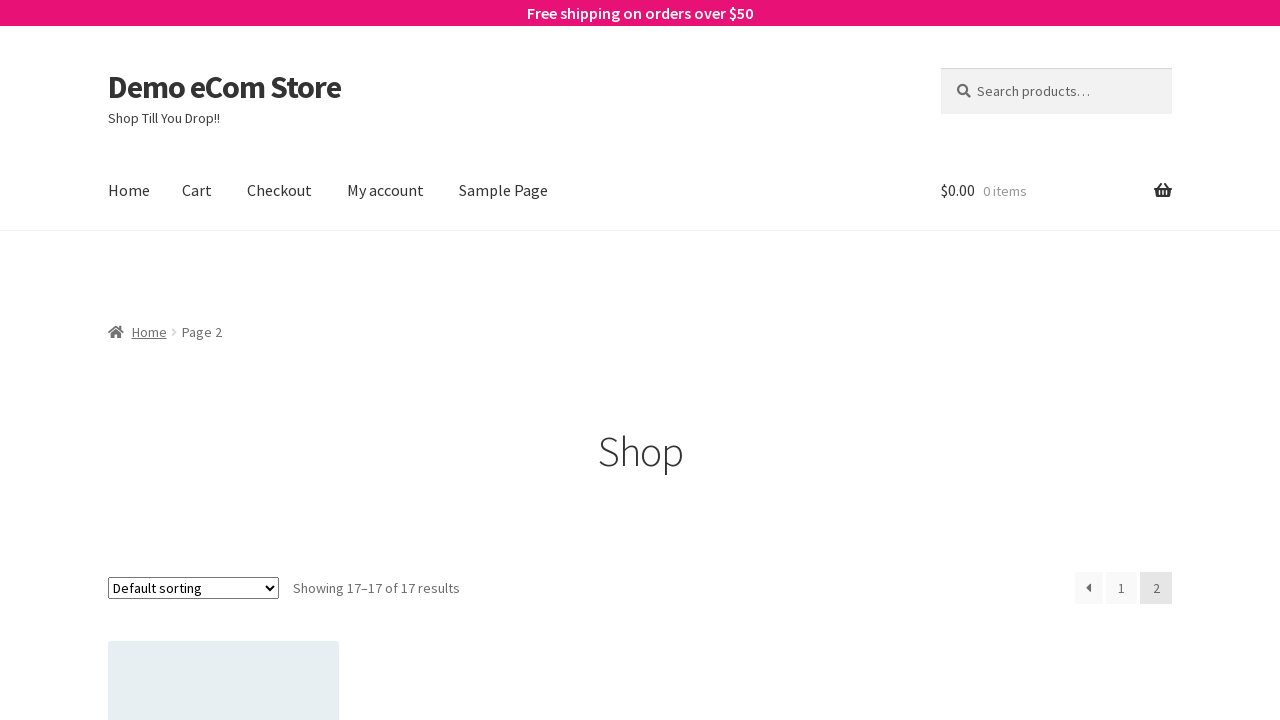